Tests a practice registration form by filling in first name, last name, and email fields, then submitting and verifying the success message.

Starting URL: http://suninjuly.github.io/registration1.html

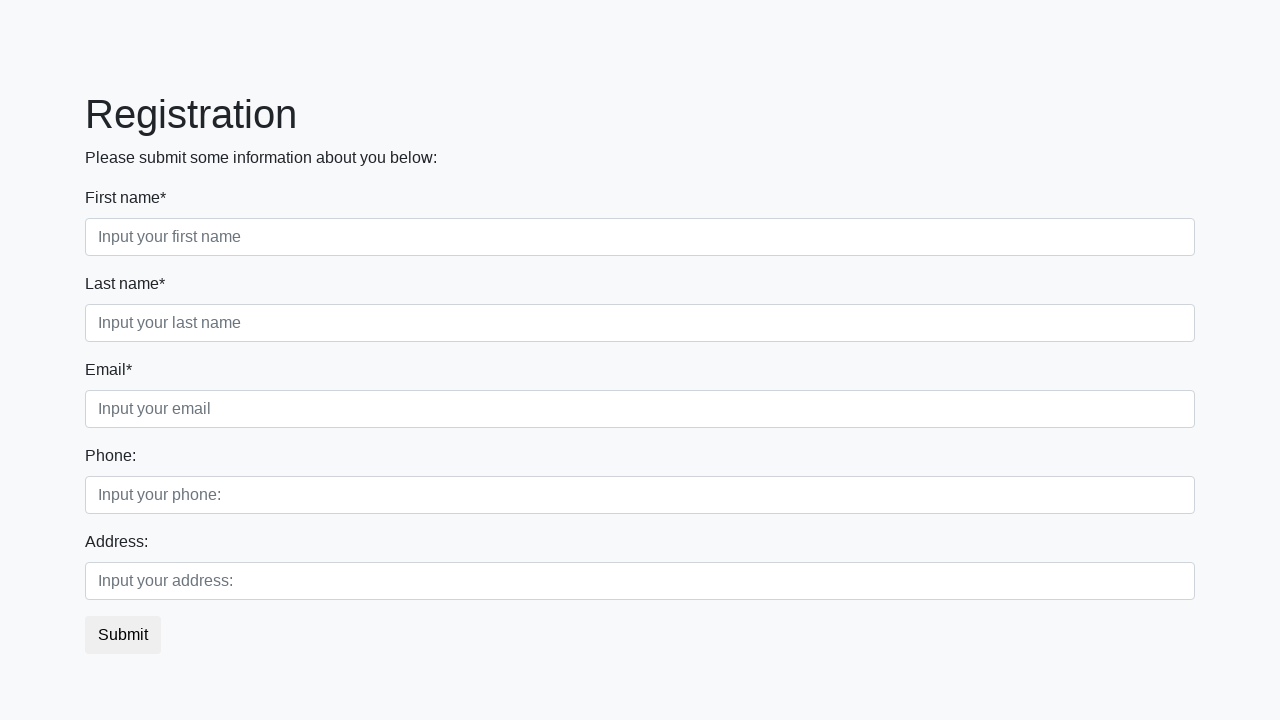

Filled first name field with 'Ivan' on .first_block>.form-group.first_class>.form-control.first
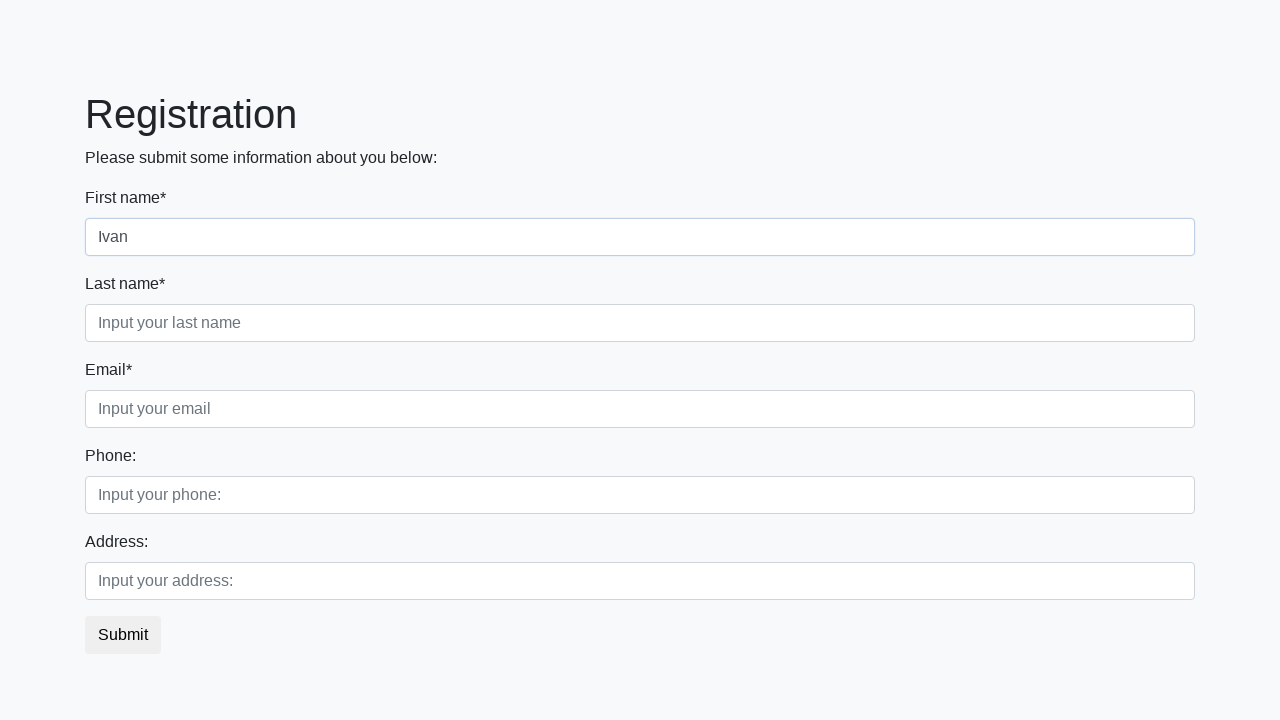

Filled last name field with 'Petrov' on .first_block>.form-group.second_class>.form-control.second
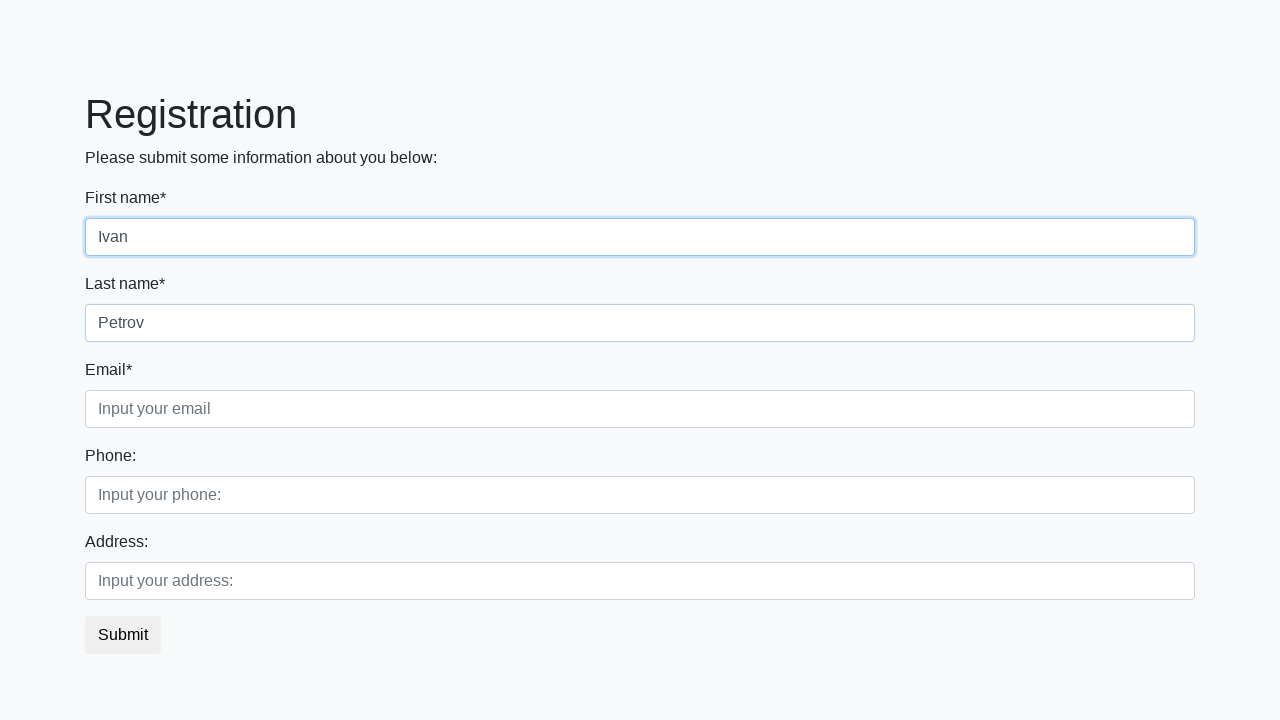

Filled email field with 'ivan.petrov@example.ru' on .first_block>.form-group.third_class>.form-control.third
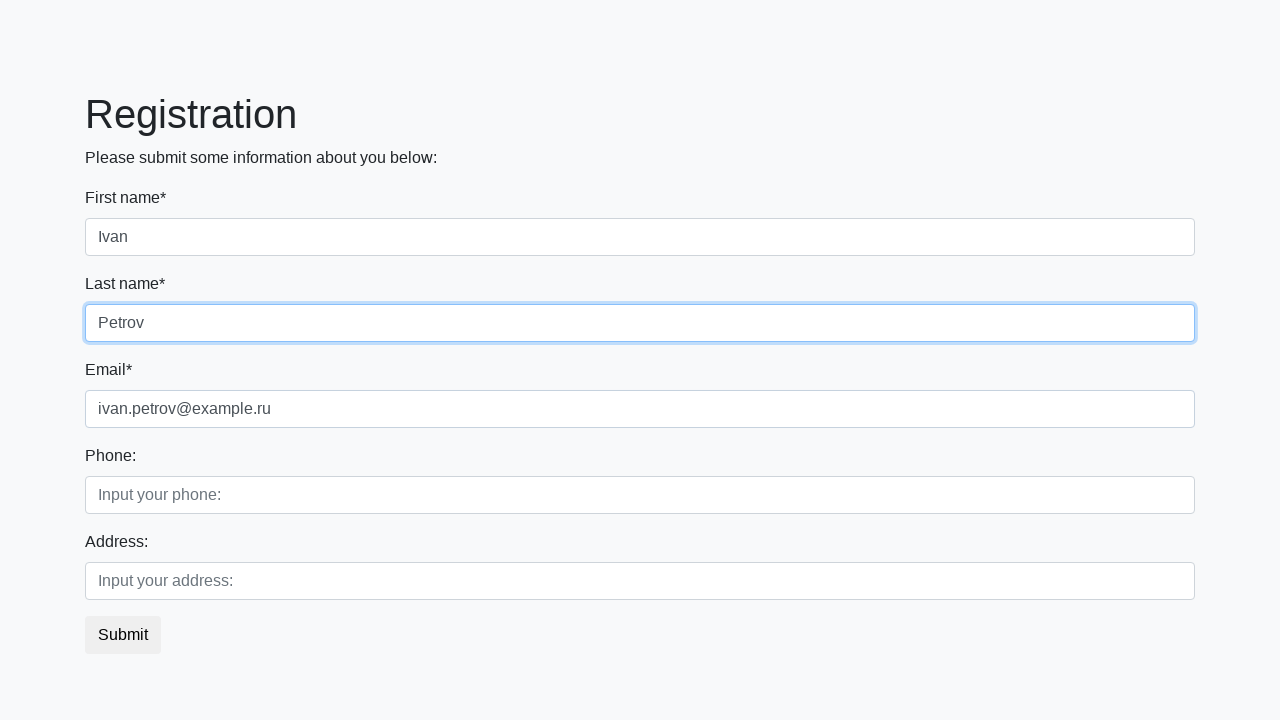

Clicked submit button to submit registration form at (123, 635) on button.btn
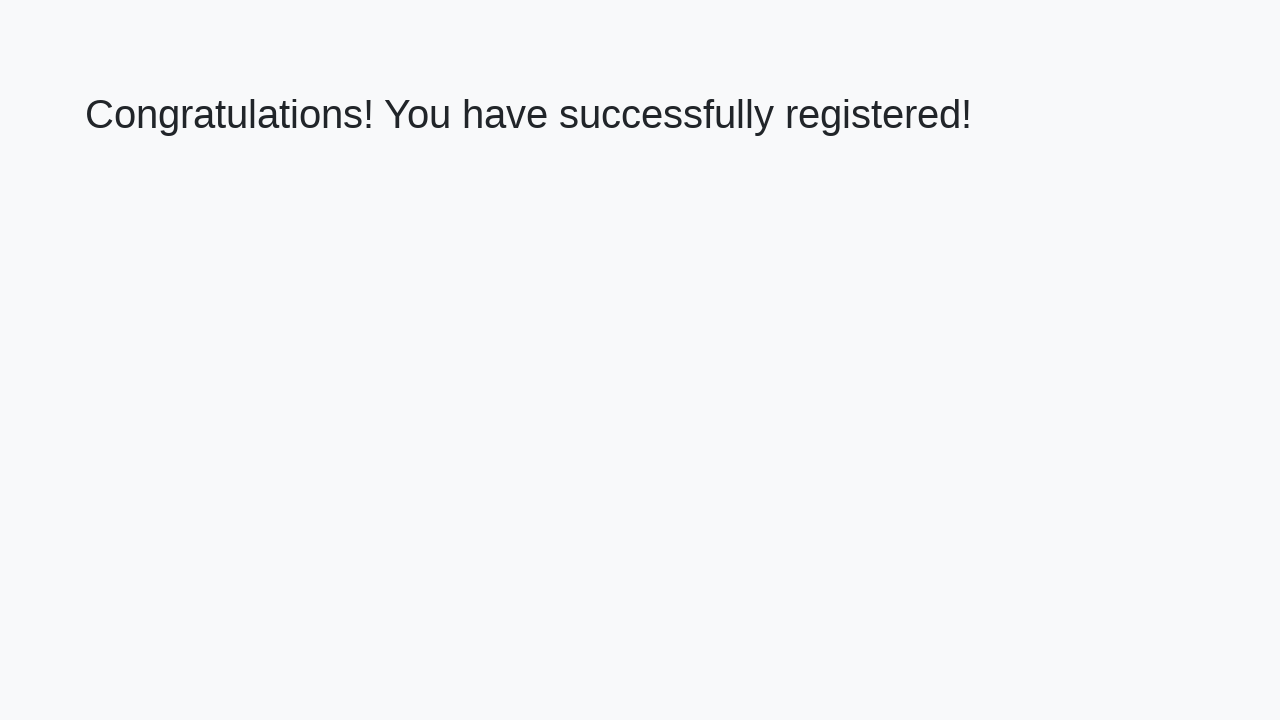

Success message loaded - registration form submitted successfully
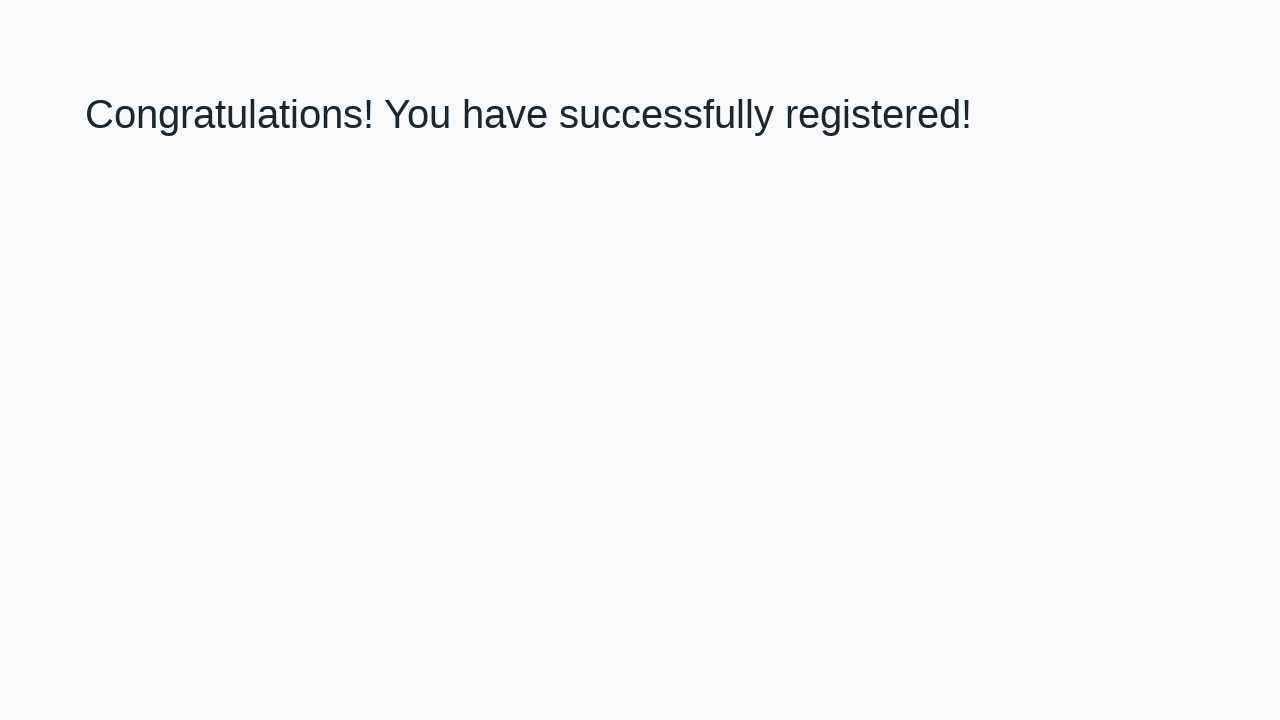

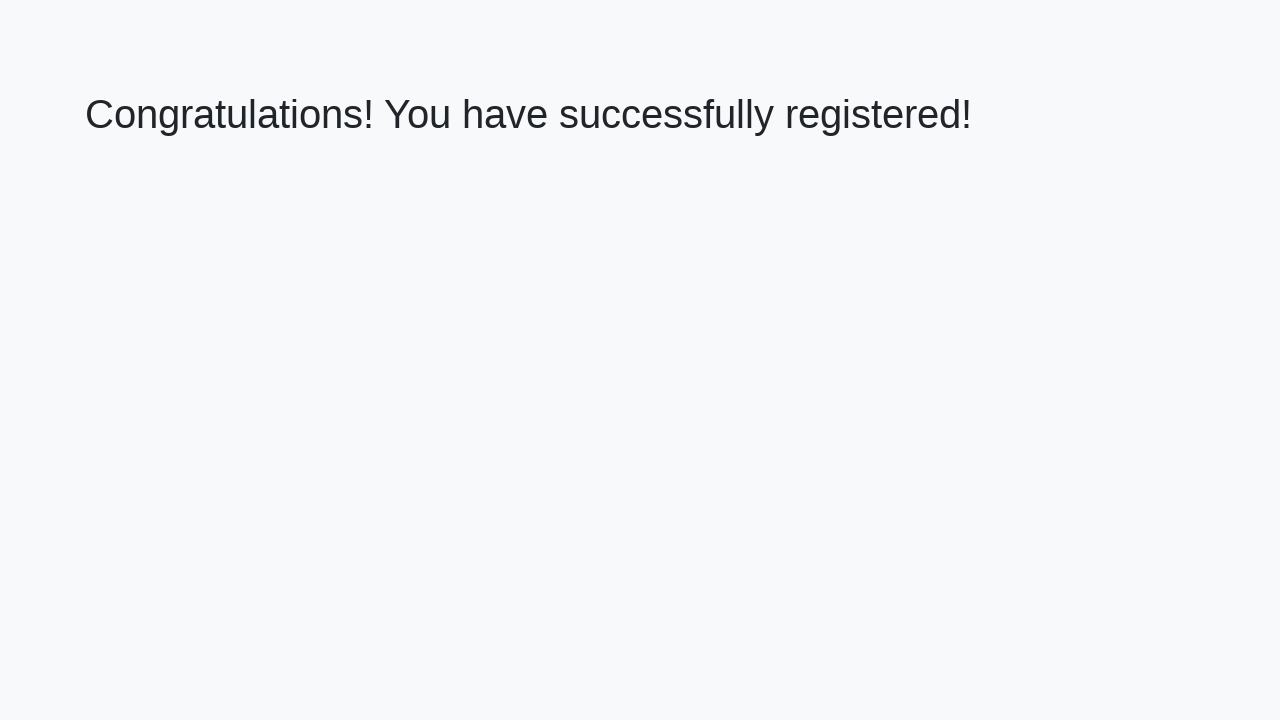